Tests filling the username field and verifies the entered value is correctly stored

Starting URL: https://demoqa.com/text-box

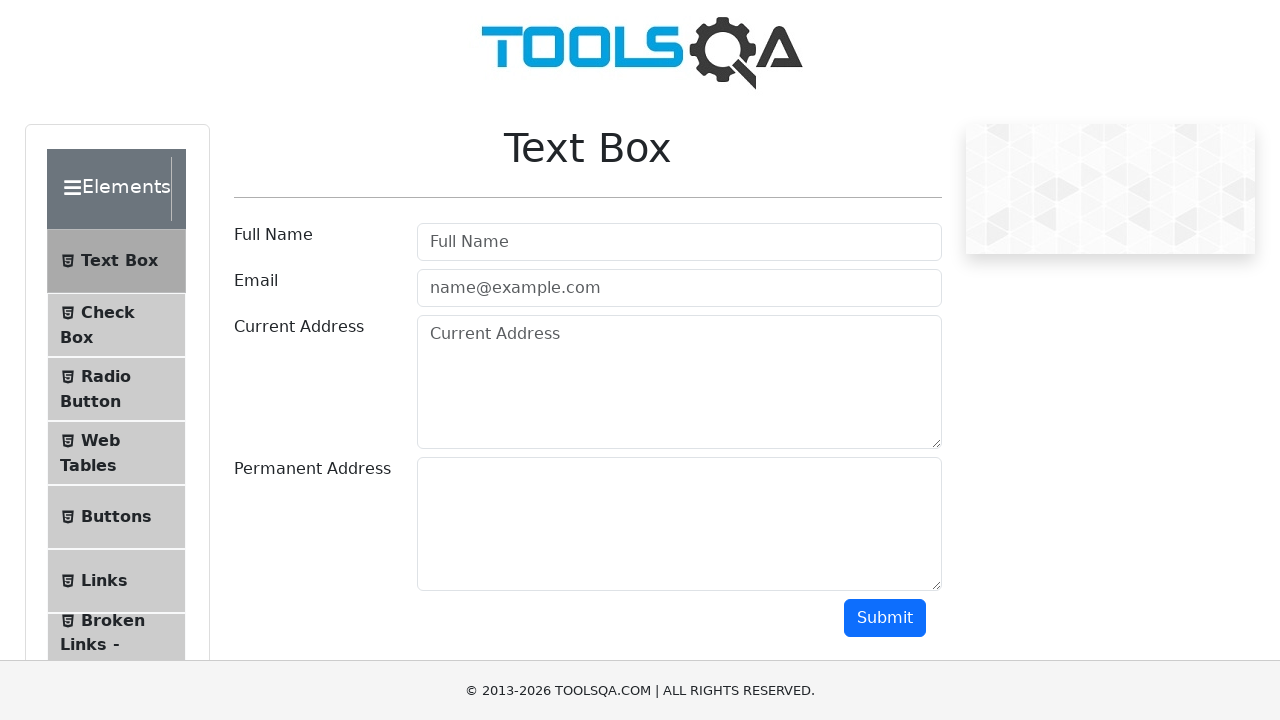

Filled username field with 'Test123' on xpath=//input[@id='userName']
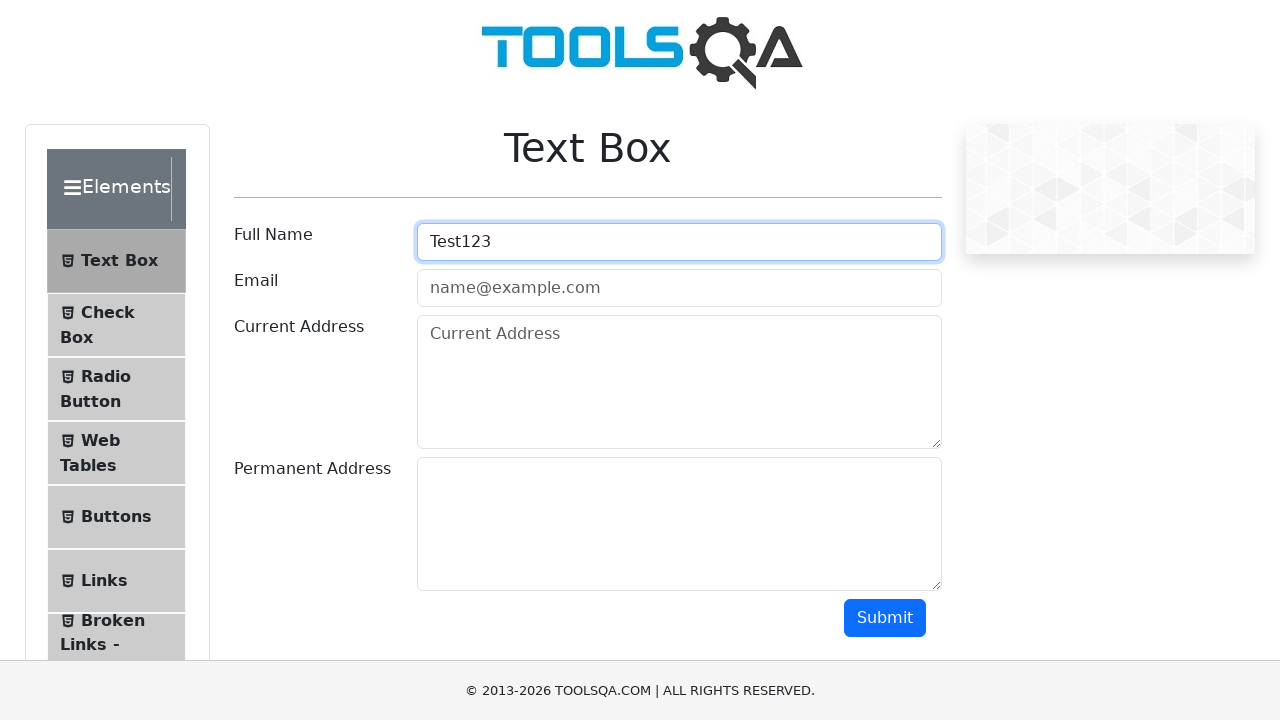

Located username field element
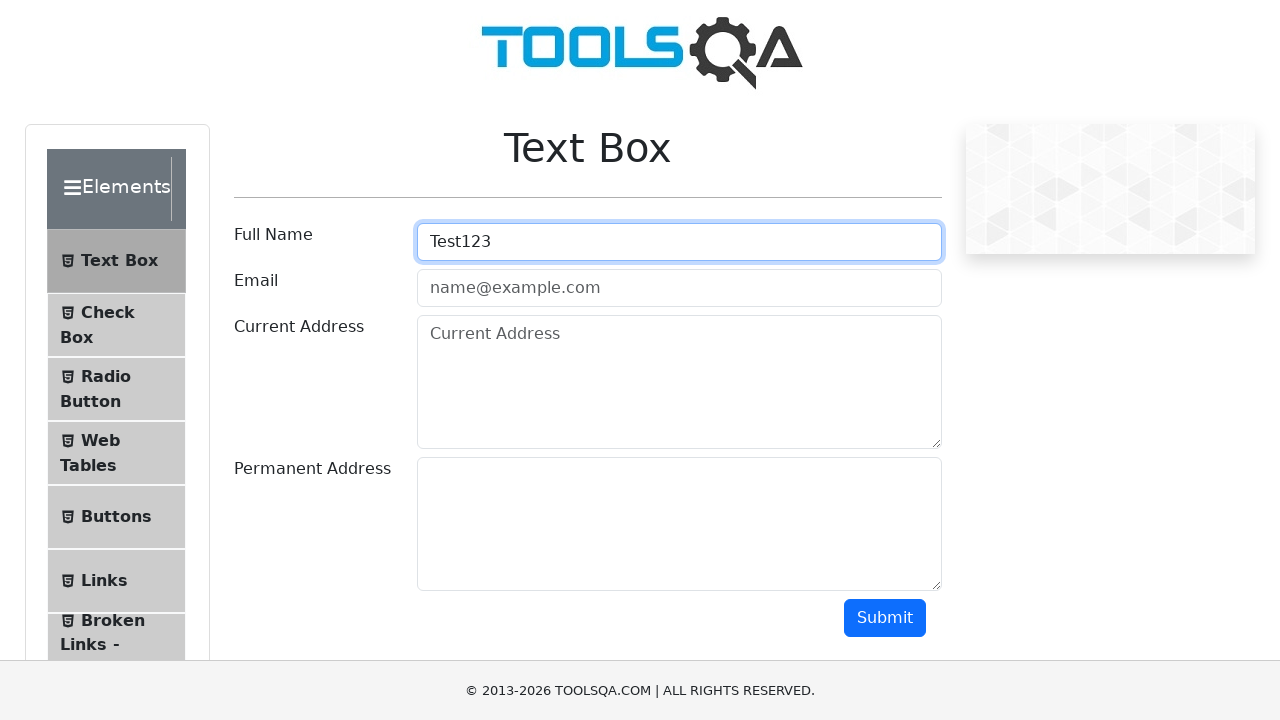

Verified username field value is 'Test123'
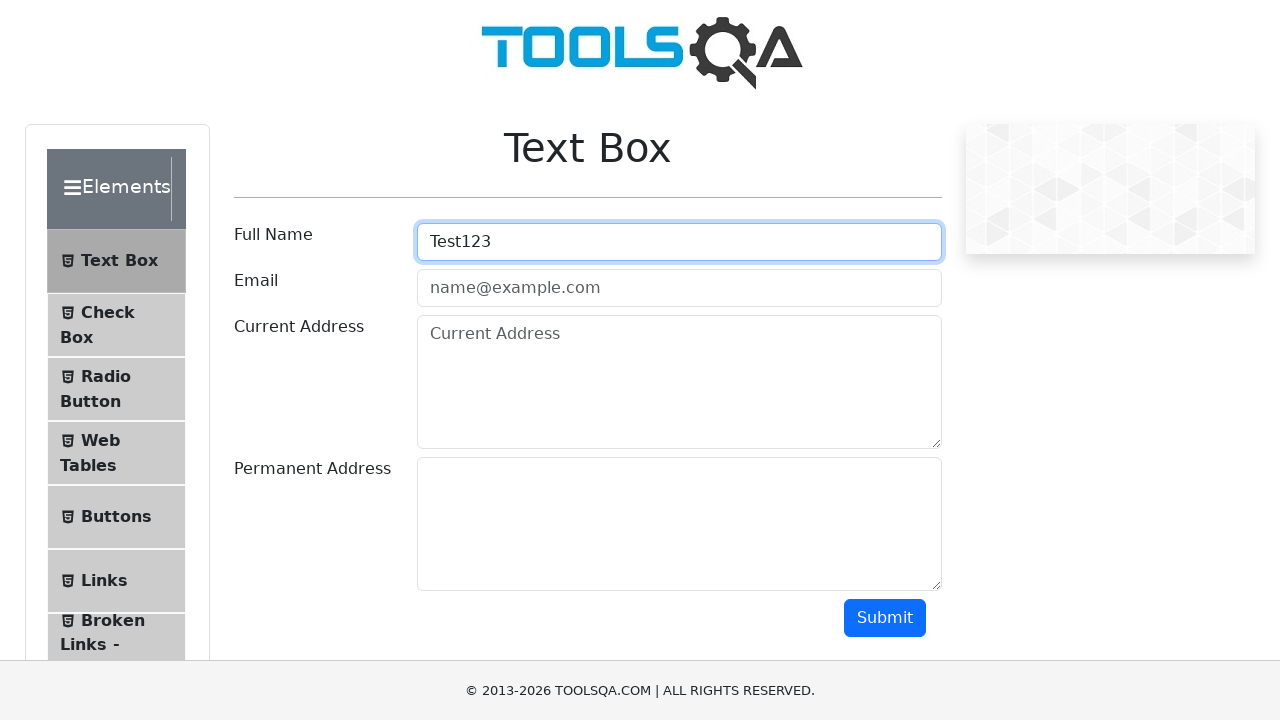

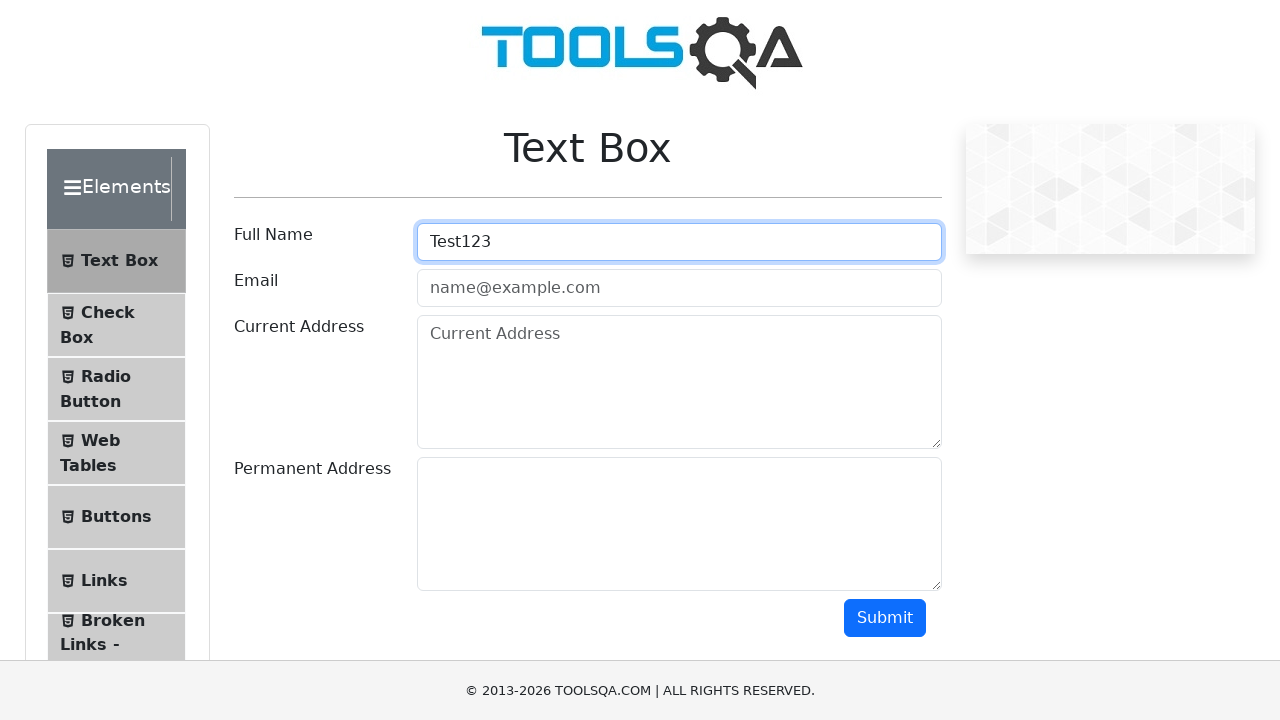